Tests that new todo items are appended to the bottom of the list by creating 3 items and verifying the count

Starting URL: https://demo.playwright.dev/todomvc

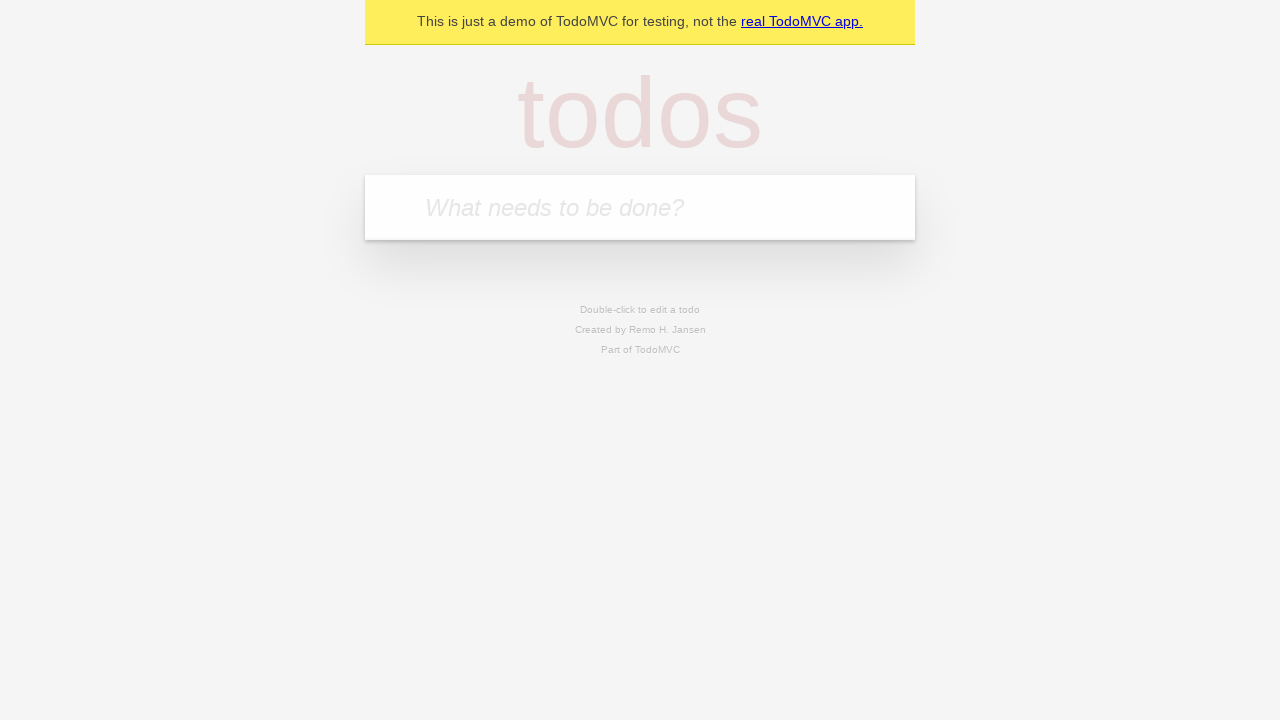

Located the 'What needs to be done?' input field
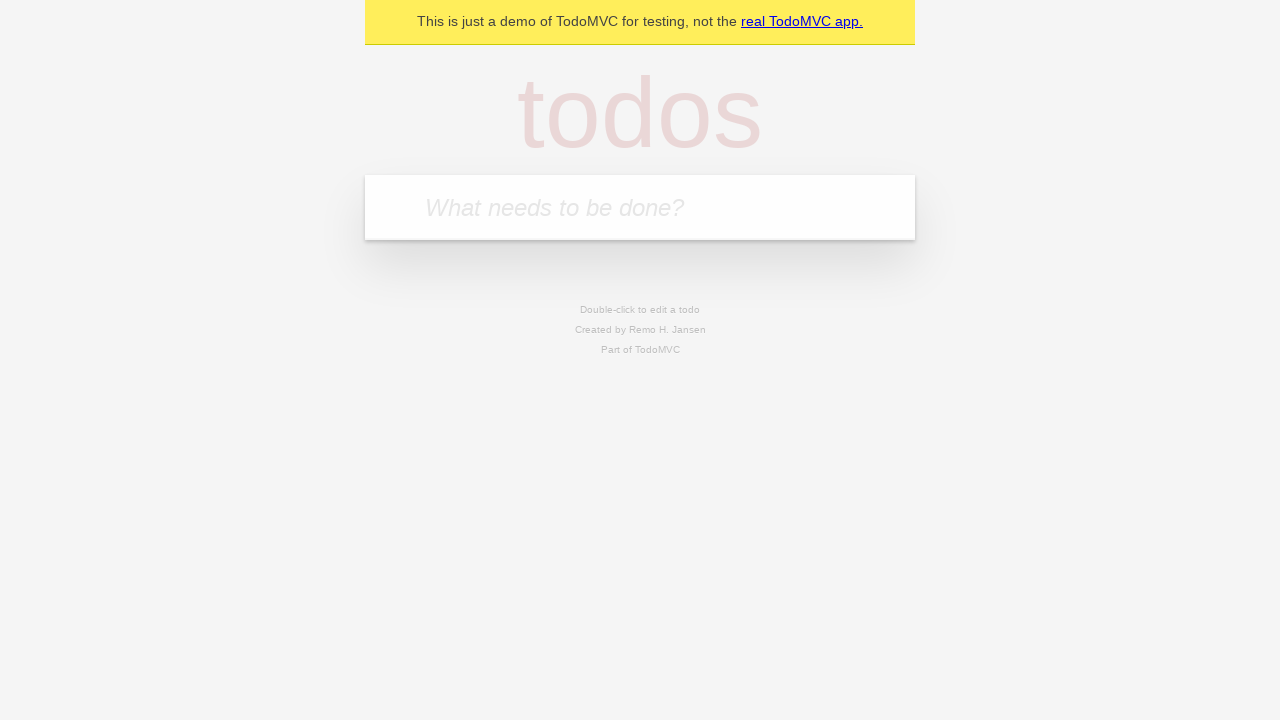

Filled todo input with 'buy some cheese' on internal:attr=[placeholder="What needs to be done?"i]
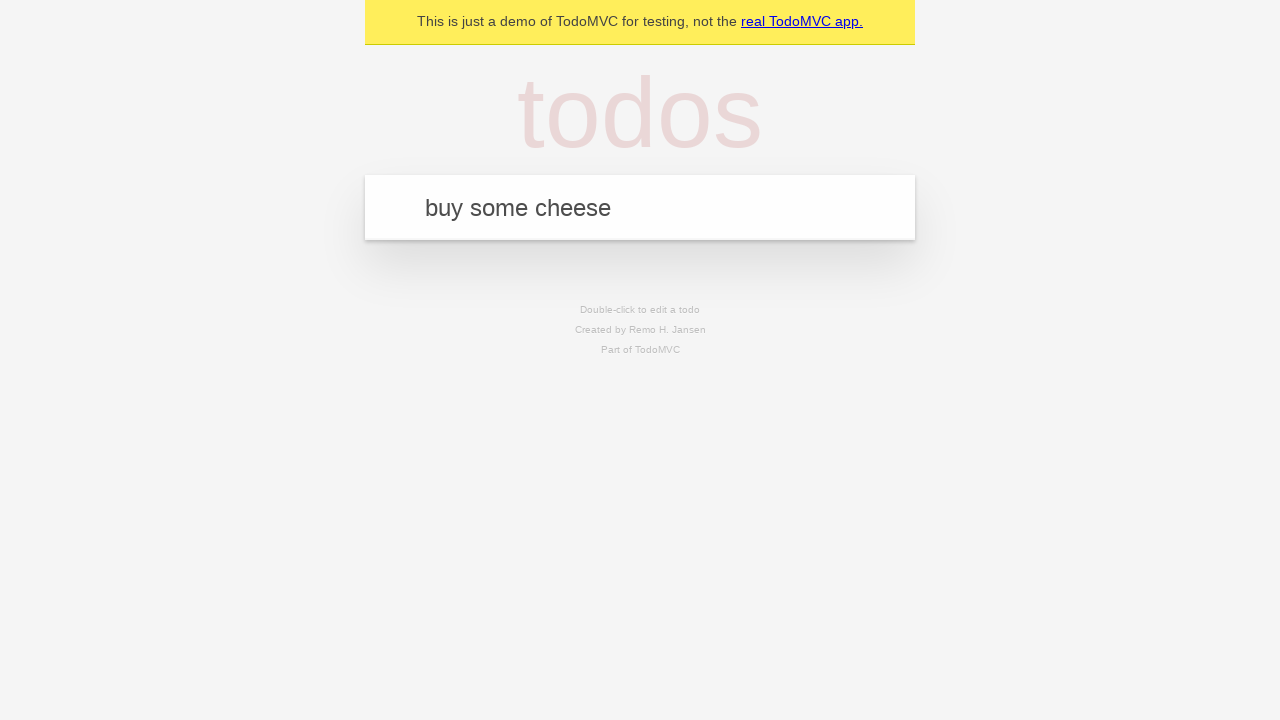

Pressed Enter to add todo item 'buy some cheese' on internal:attr=[placeholder="What needs to be done?"i]
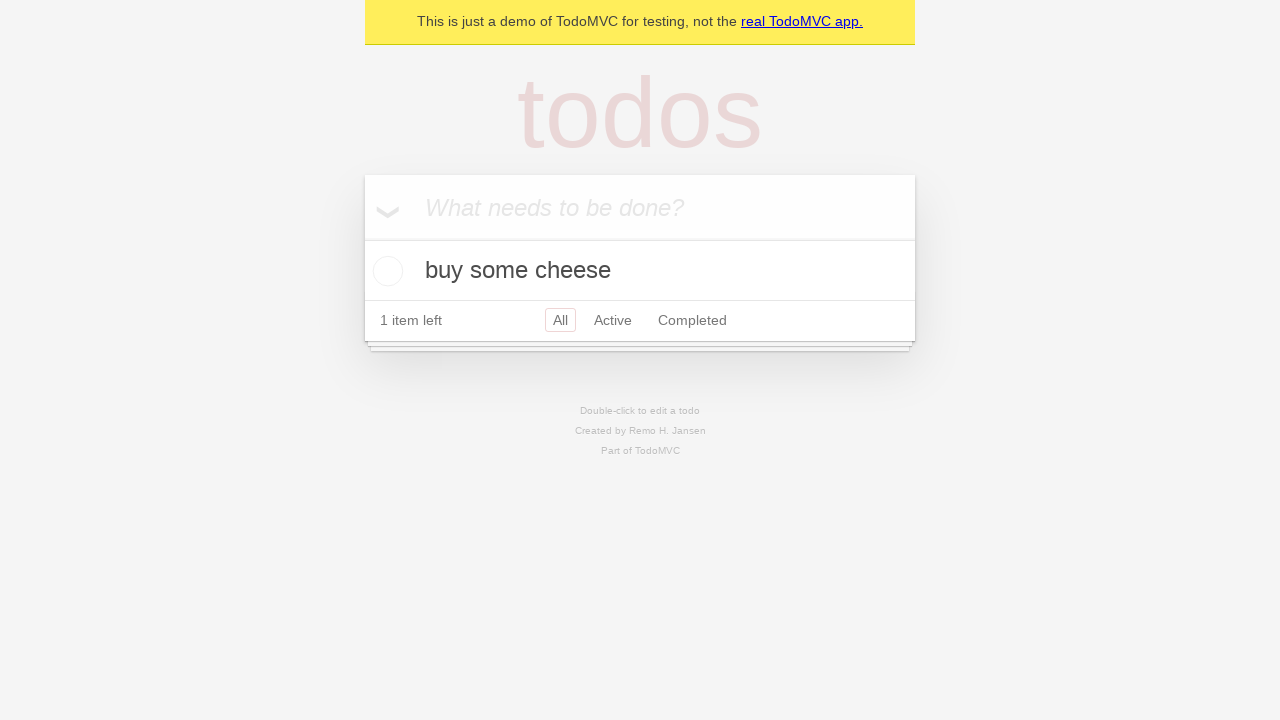

Filled todo input with 'feed the cat' on internal:attr=[placeholder="What needs to be done?"i]
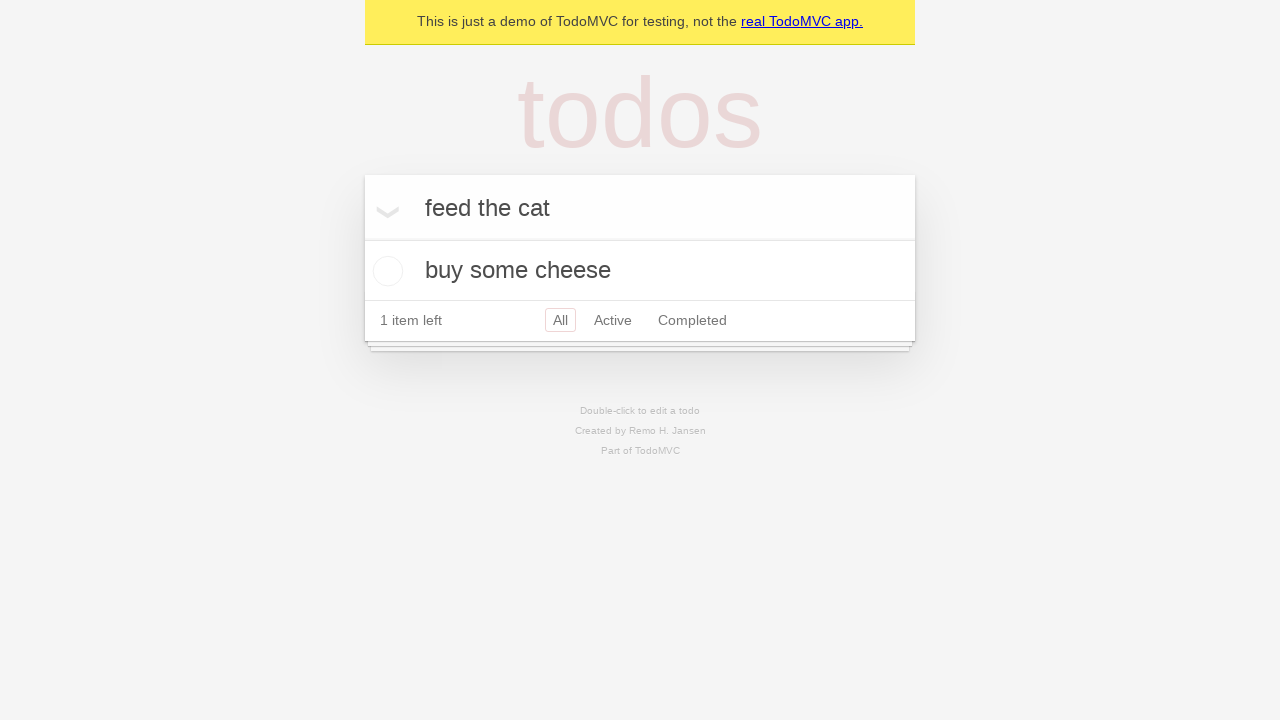

Pressed Enter to add todo item 'feed the cat' on internal:attr=[placeholder="What needs to be done?"i]
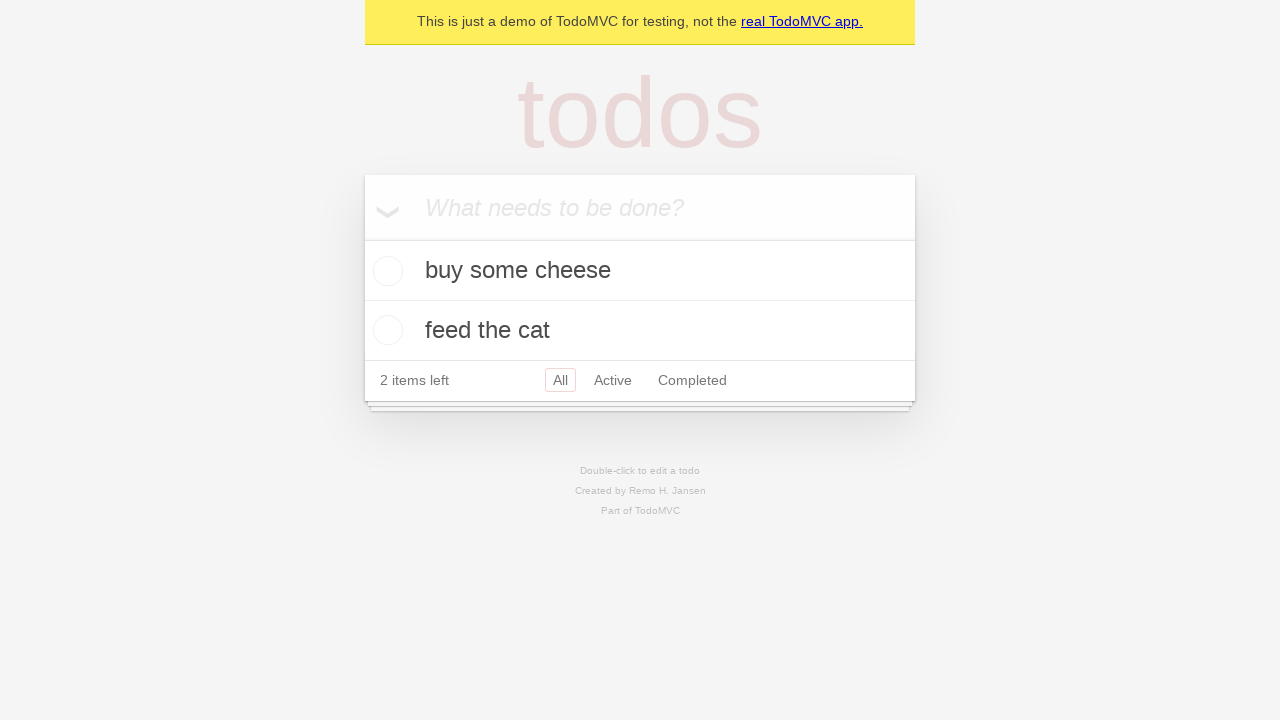

Filled todo input with 'book a doctors appointment' on internal:attr=[placeholder="What needs to be done?"i]
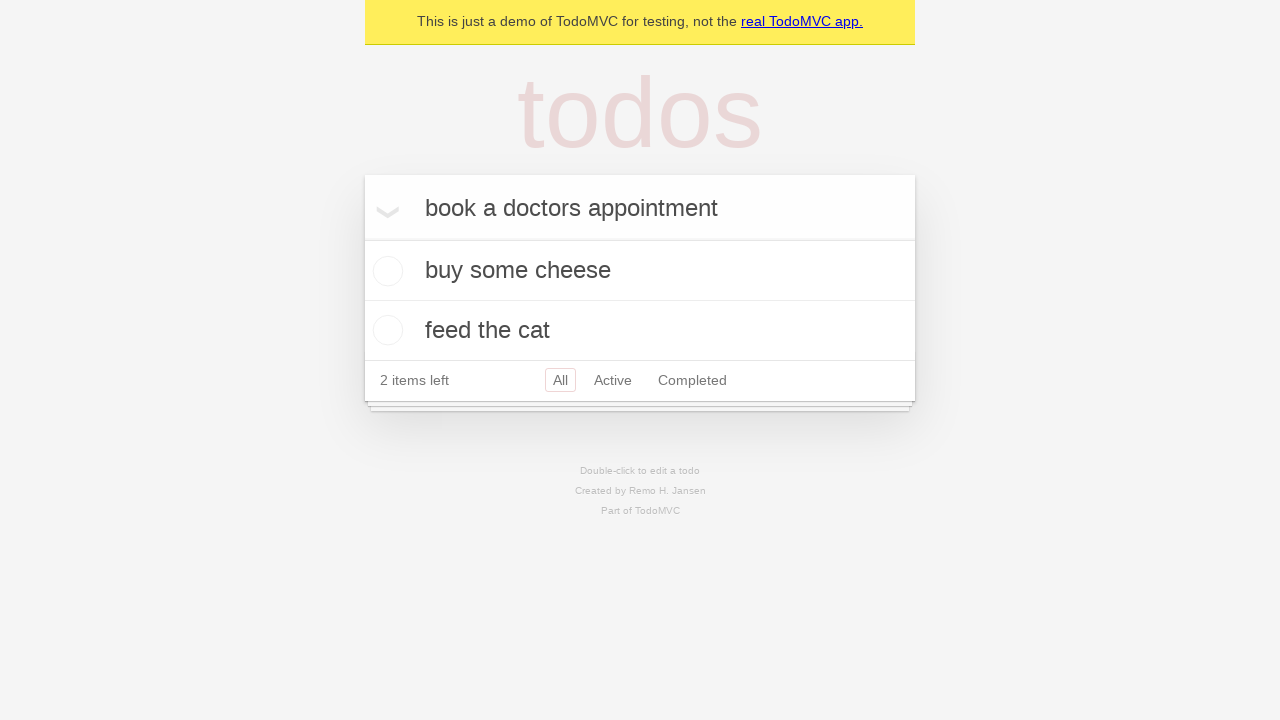

Pressed Enter to add todo item 'book a doctors appointment' on internal:attr=[placeholder="What needs to be done?"i]
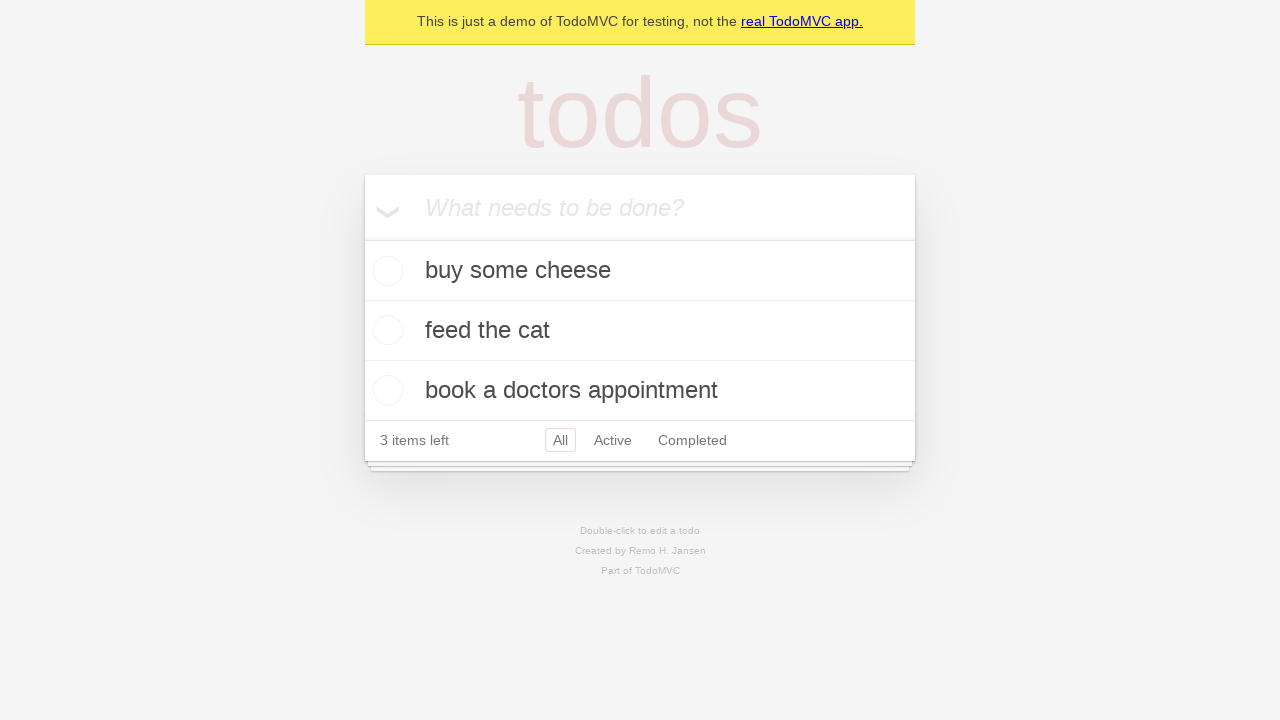

Verified that 3 items are displayed in the todo list
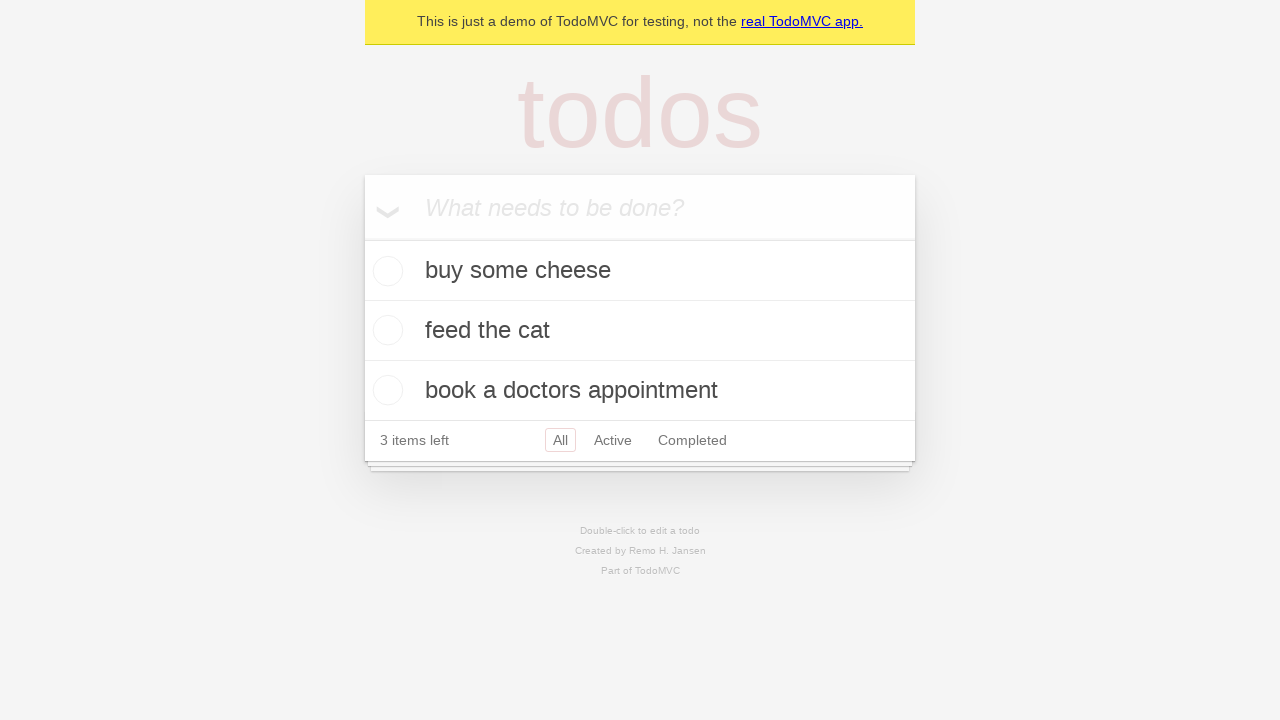

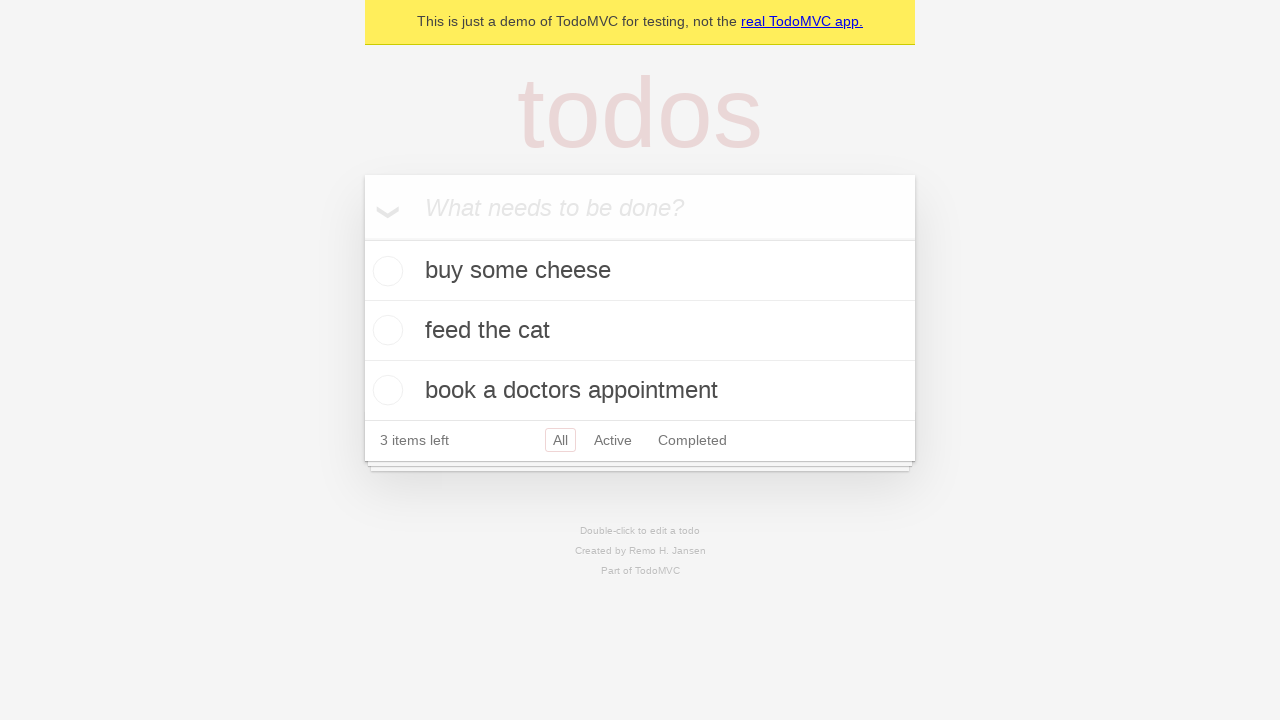